Tests tooltip functionality by hovering over a button and verifying that the tooltip text appears correctly

Starting URL: https://demoqa.com/tool-tips

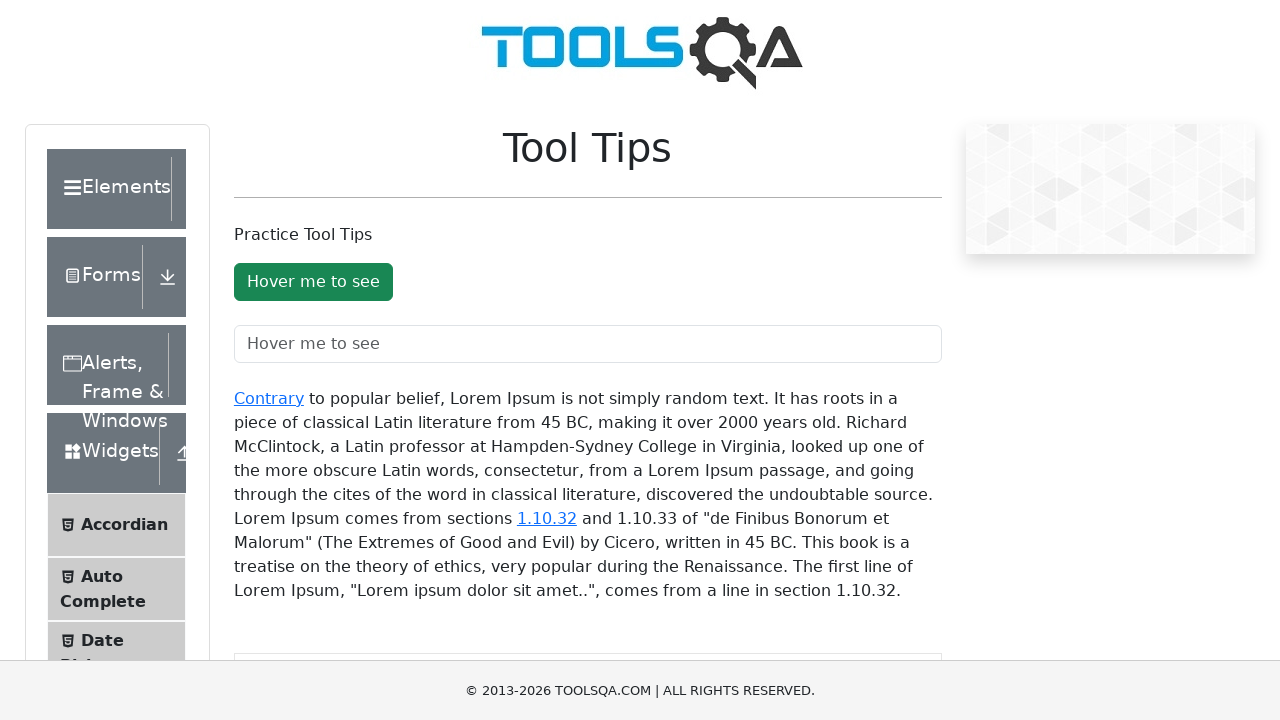

Hovered over the tooltip button at (313, 282) on #toolTipButton
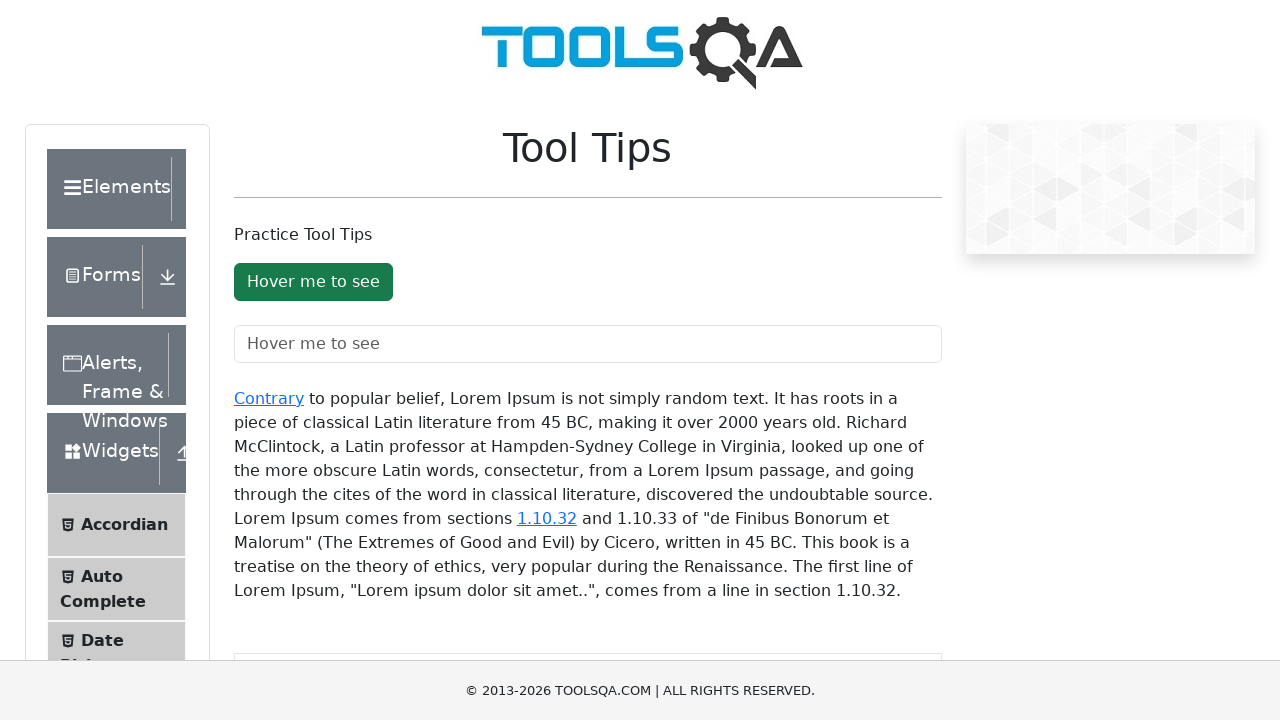

Tooltip became visible after hovering
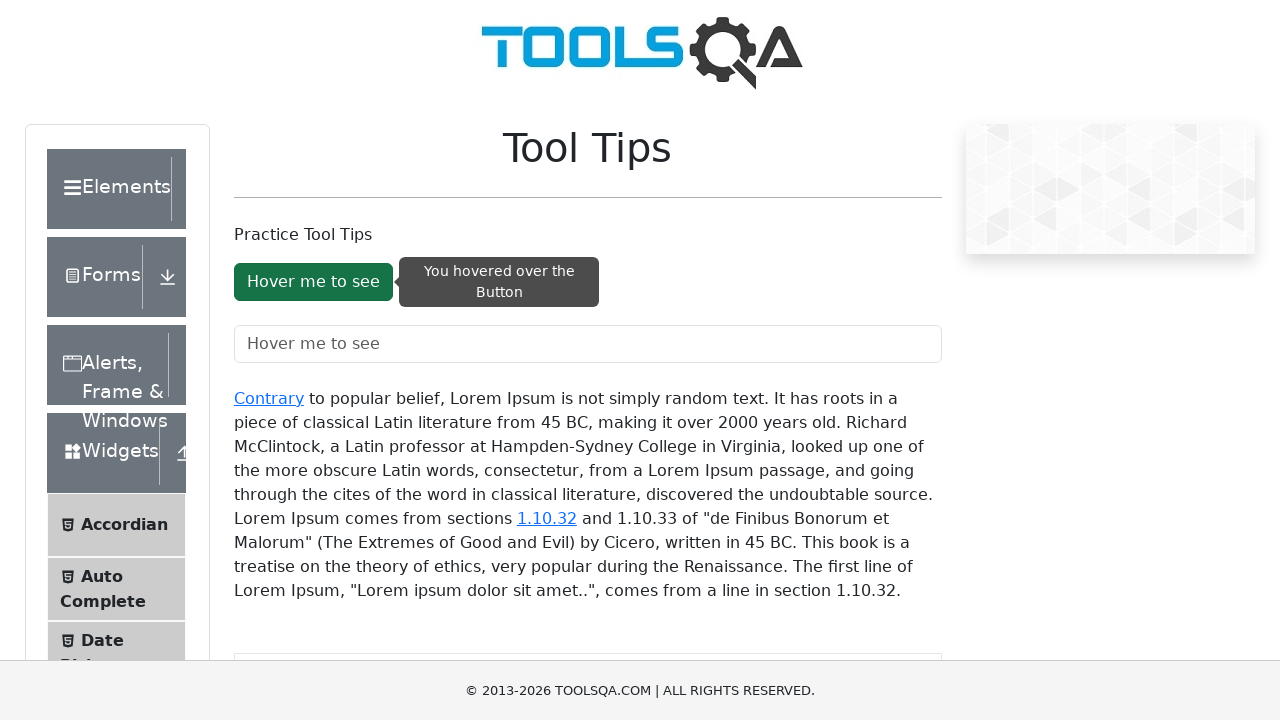

Retrieved tooltip text content
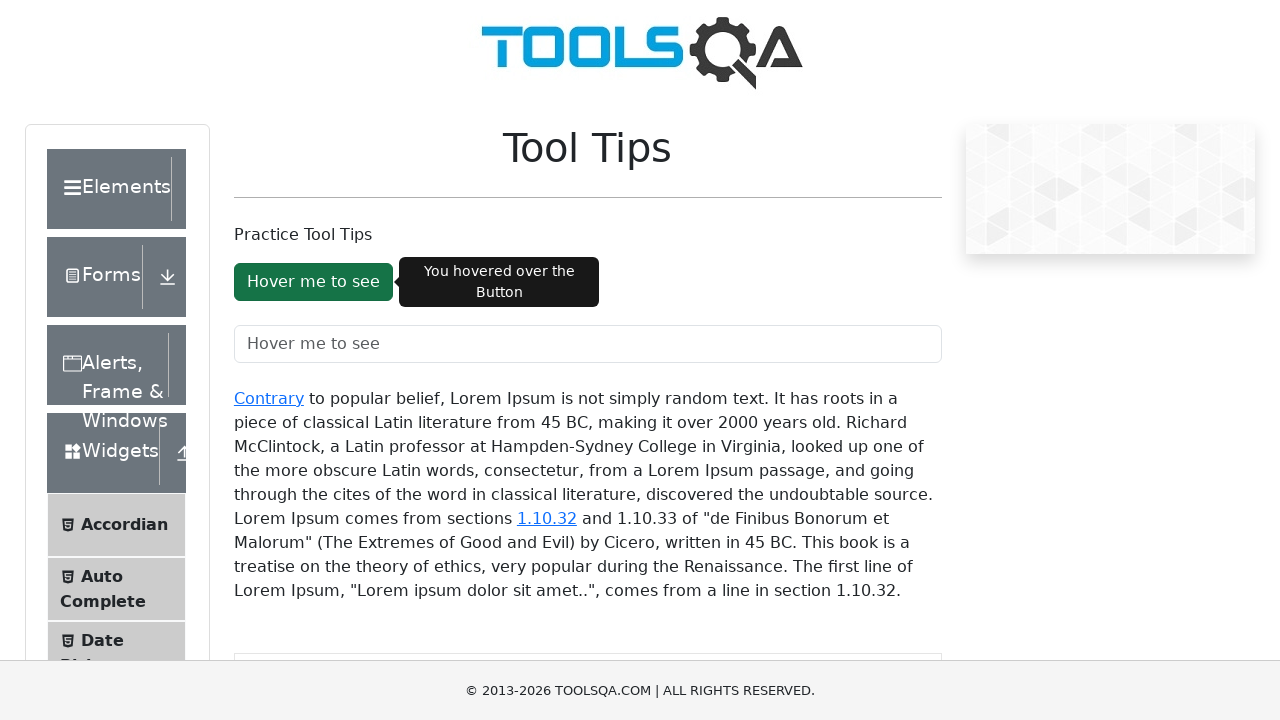

Verified tooltip text matches expected value: 'You hovered over the Button'
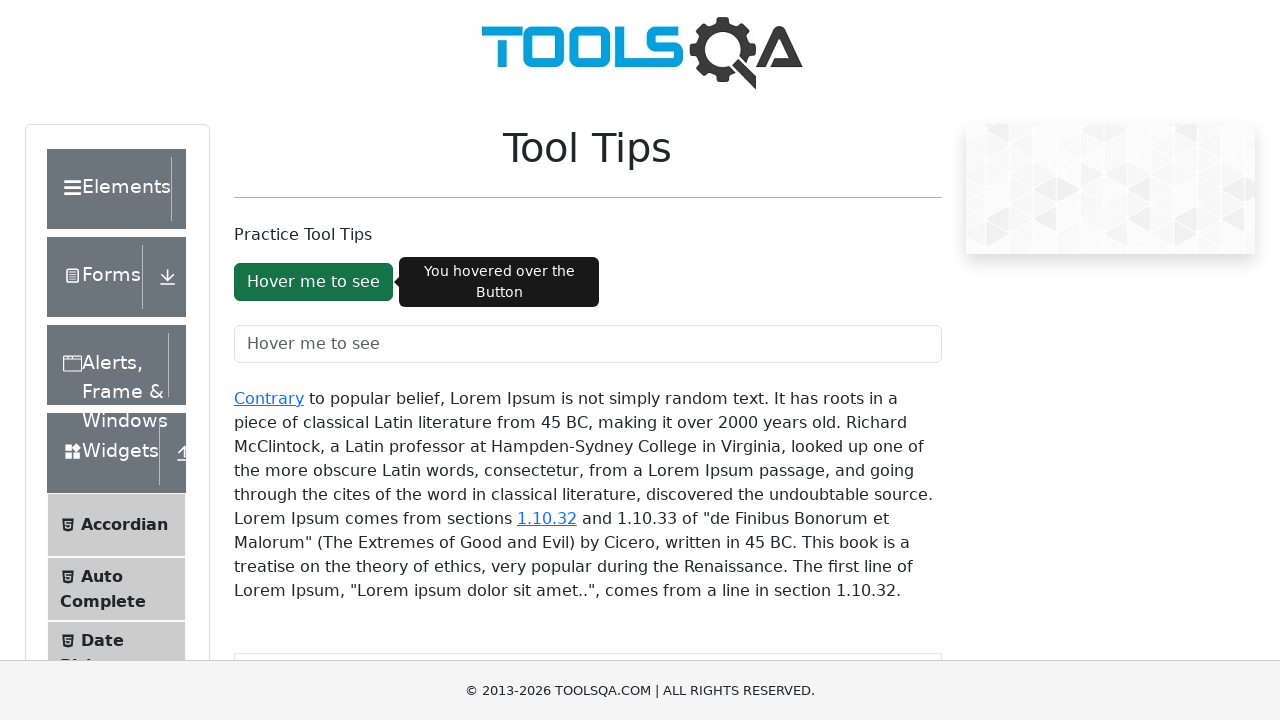

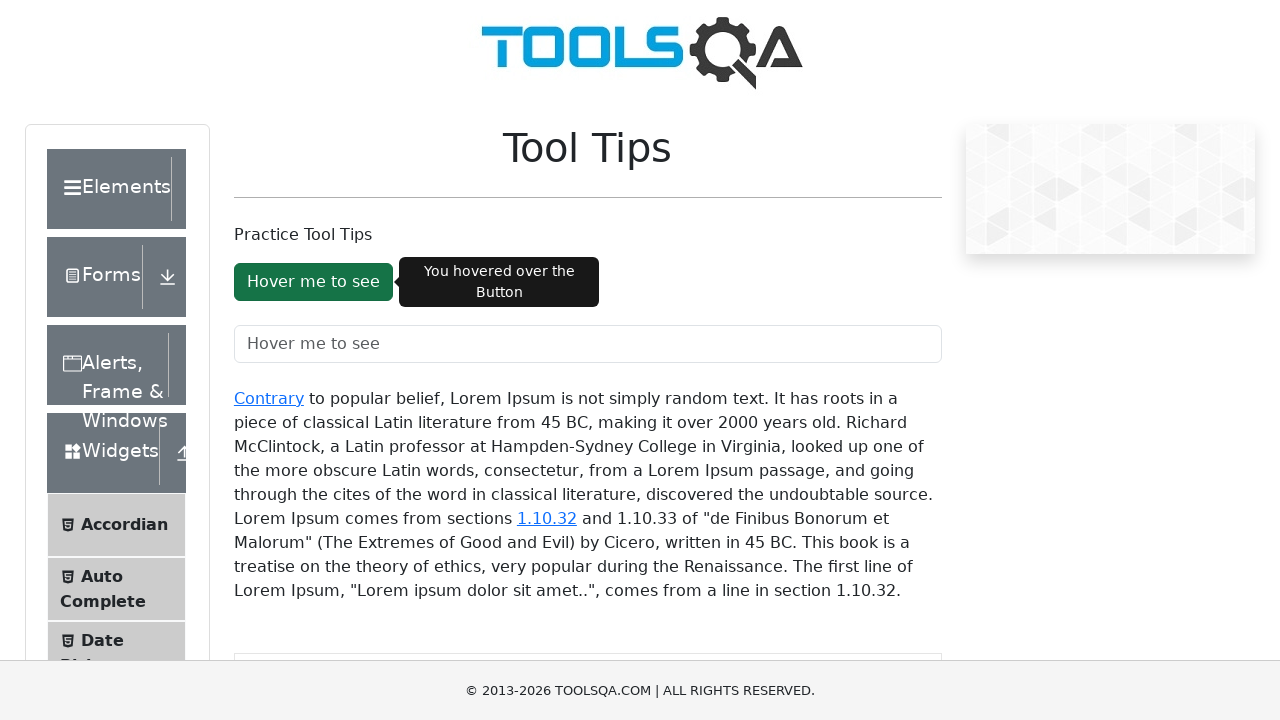